Tests clicking the API button in the navigation and verifies navigation to the API documentation page

Starting URL: https://webdriver.io/

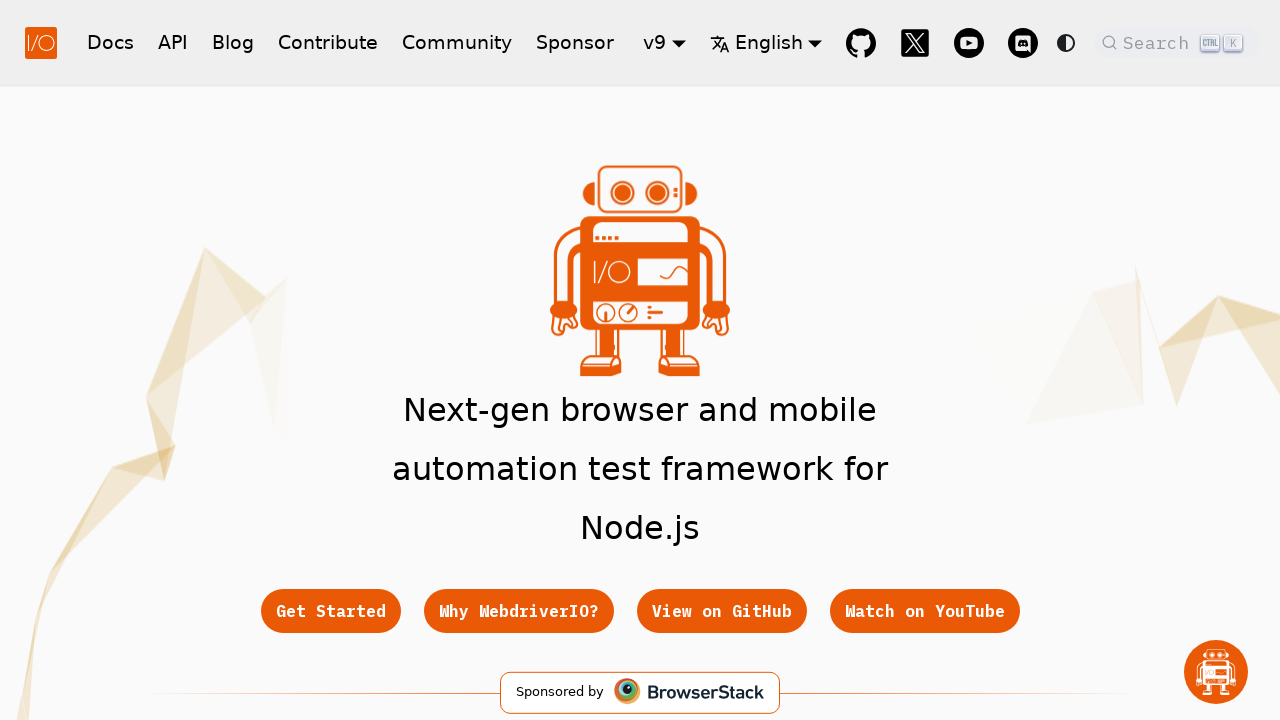

Navigated to webdriver.io homepage
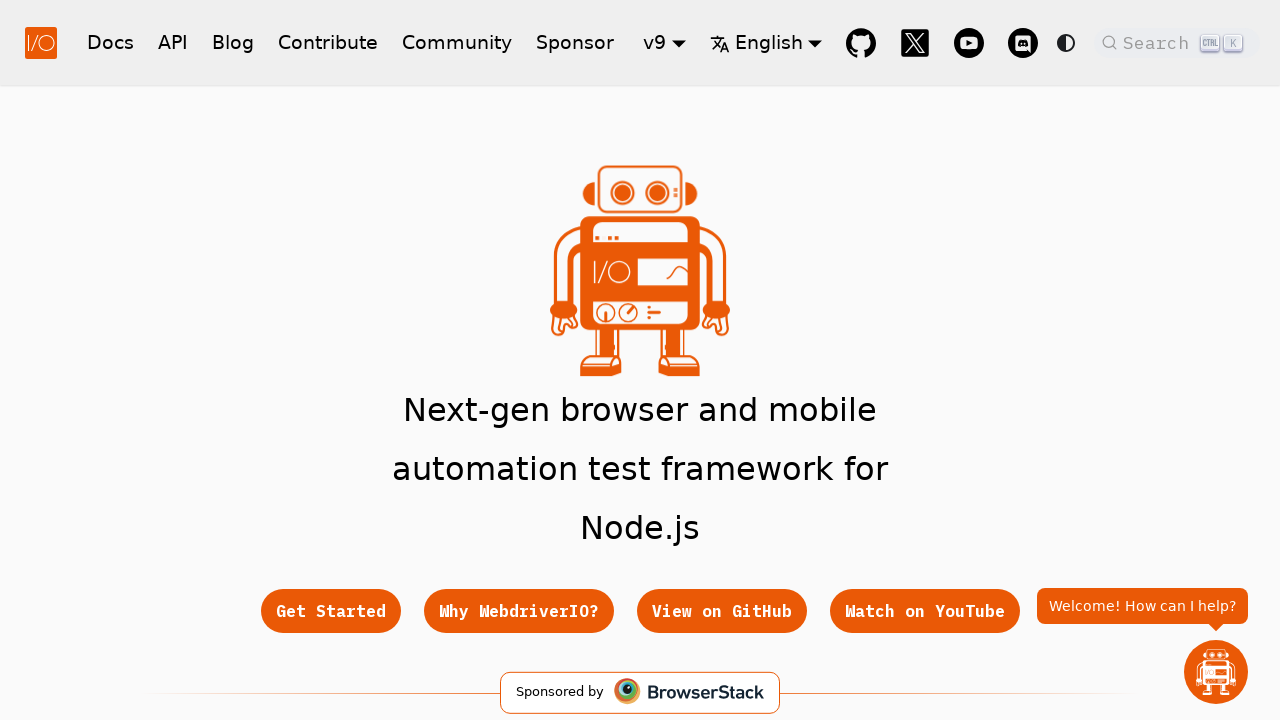

Clicked the API button in navigation at (173, 42) on a[href="/docs/api"]
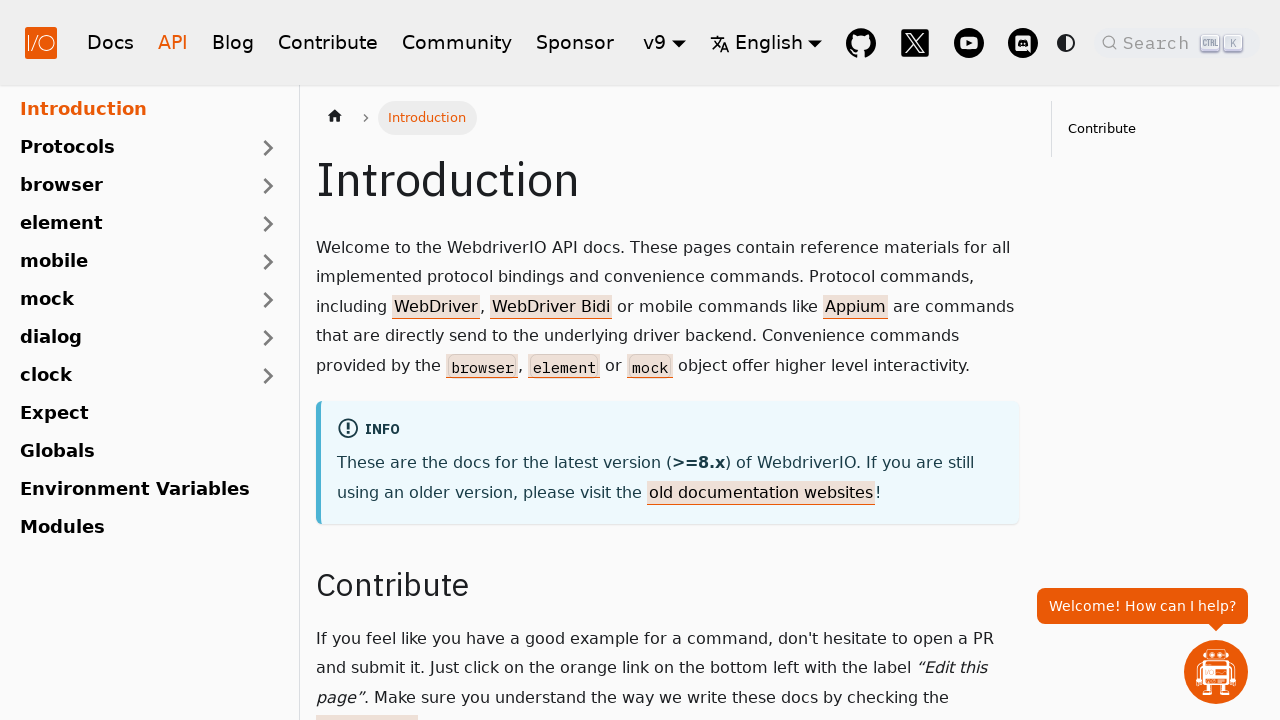

Successfully navigated to API documentation page
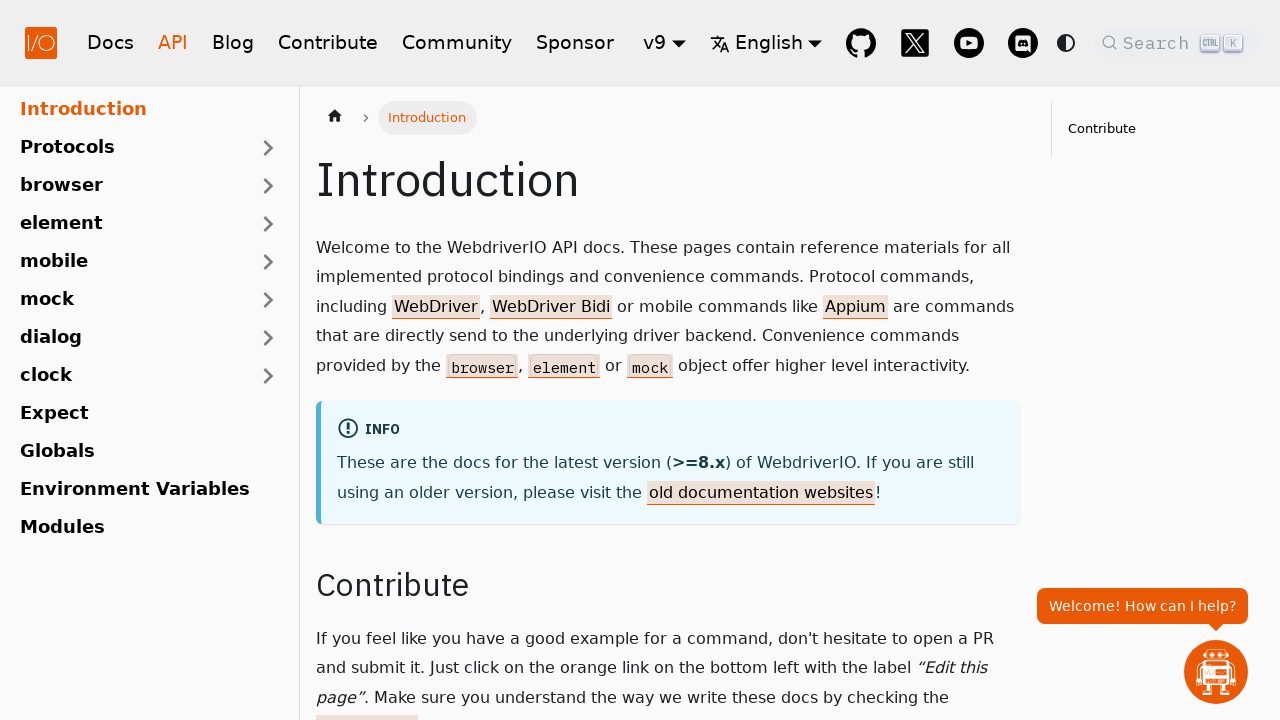

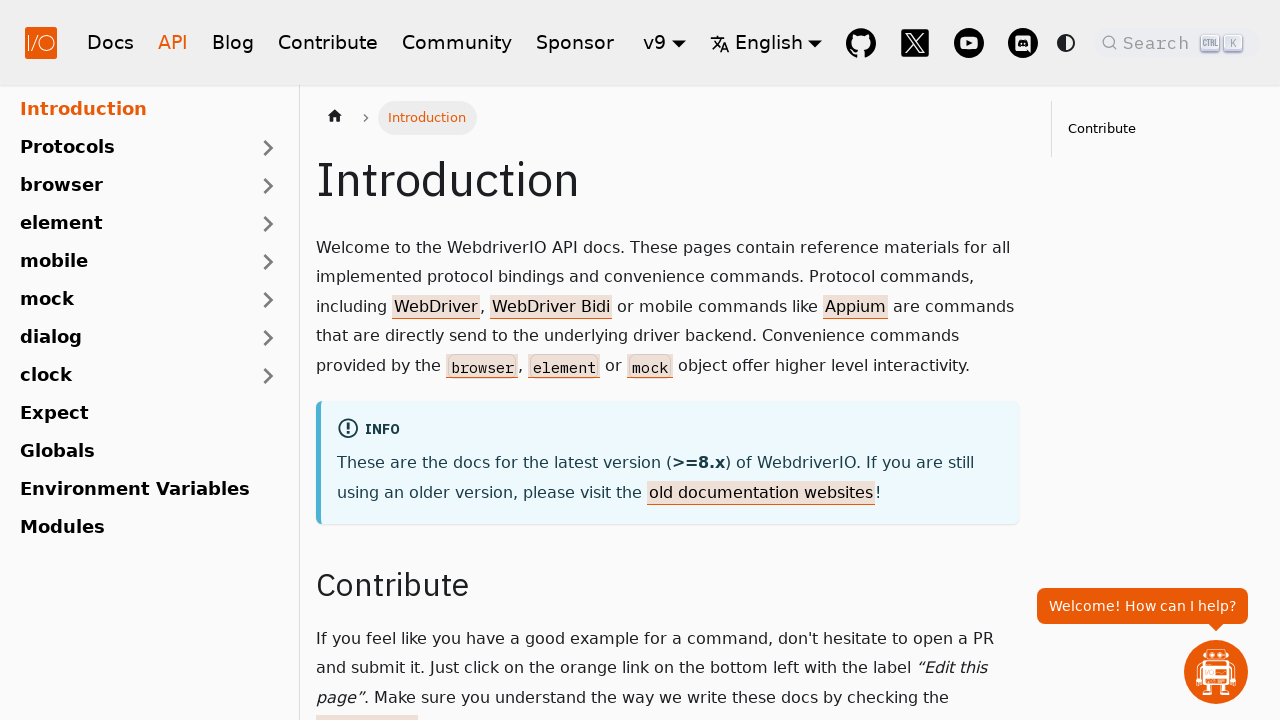